Navigates to Infinite Scroll page and continuously scrolls until no more content loads.

Starting URL: https://the-internet.herokuapp.com/

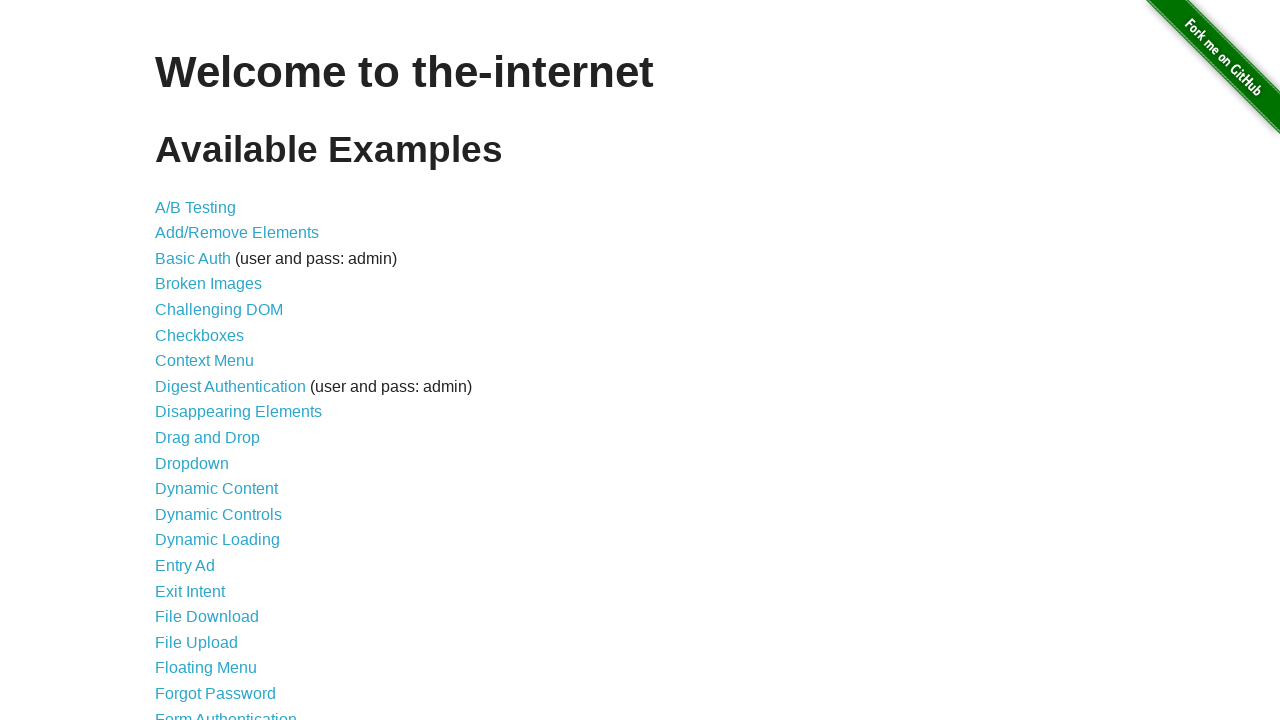

Clicked on Infinite Scroll link at (201, 360) on xpath=//a[@href='/infinite_scroll']
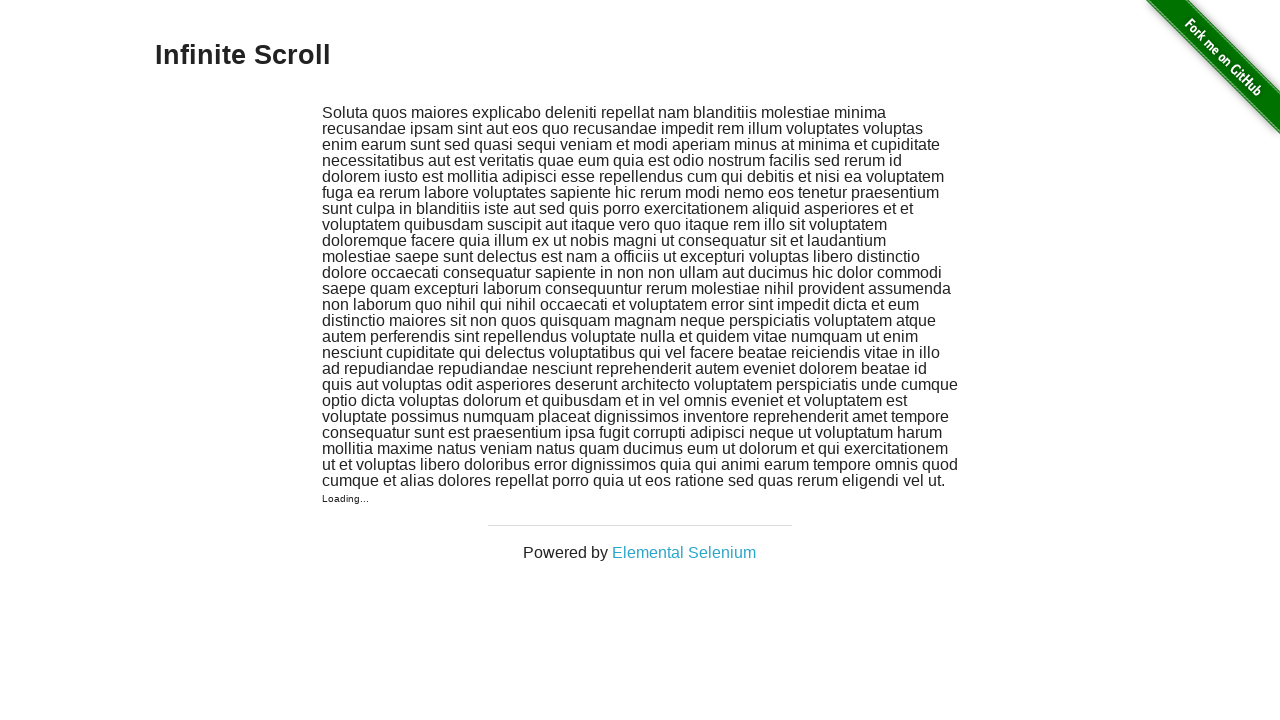

Retrieved initial scroll height
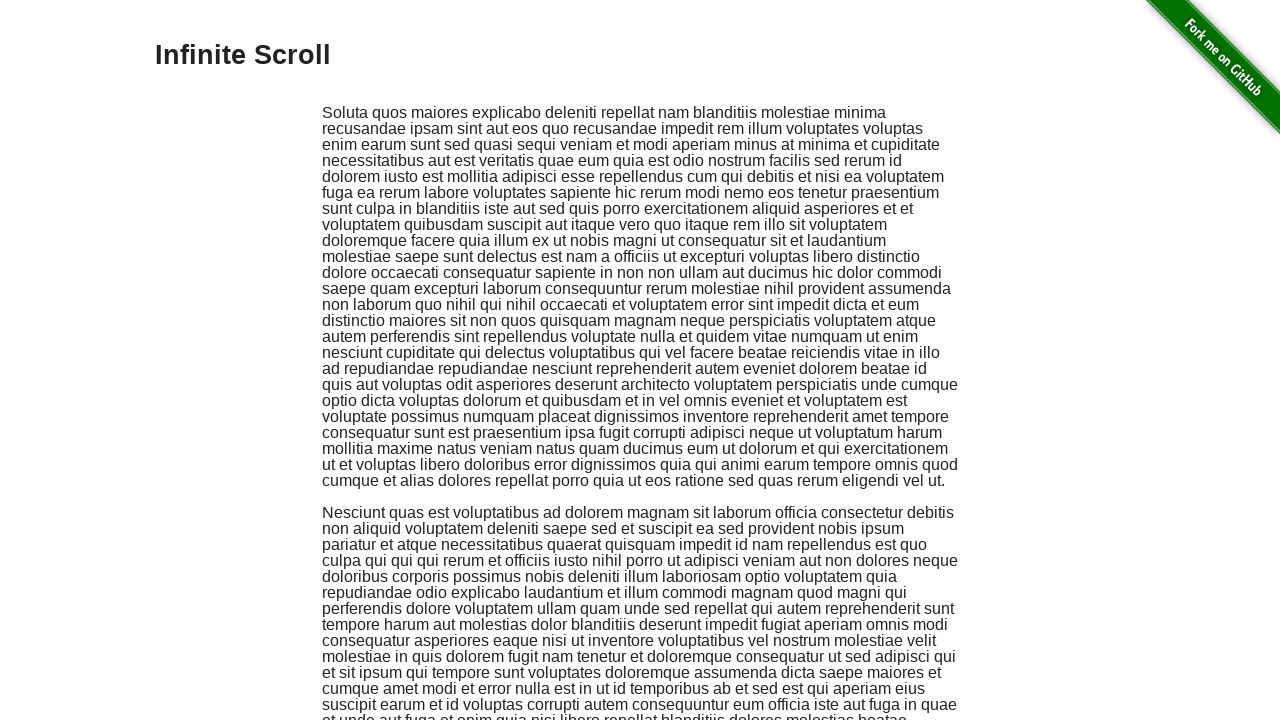

Scrolled to bottom of page
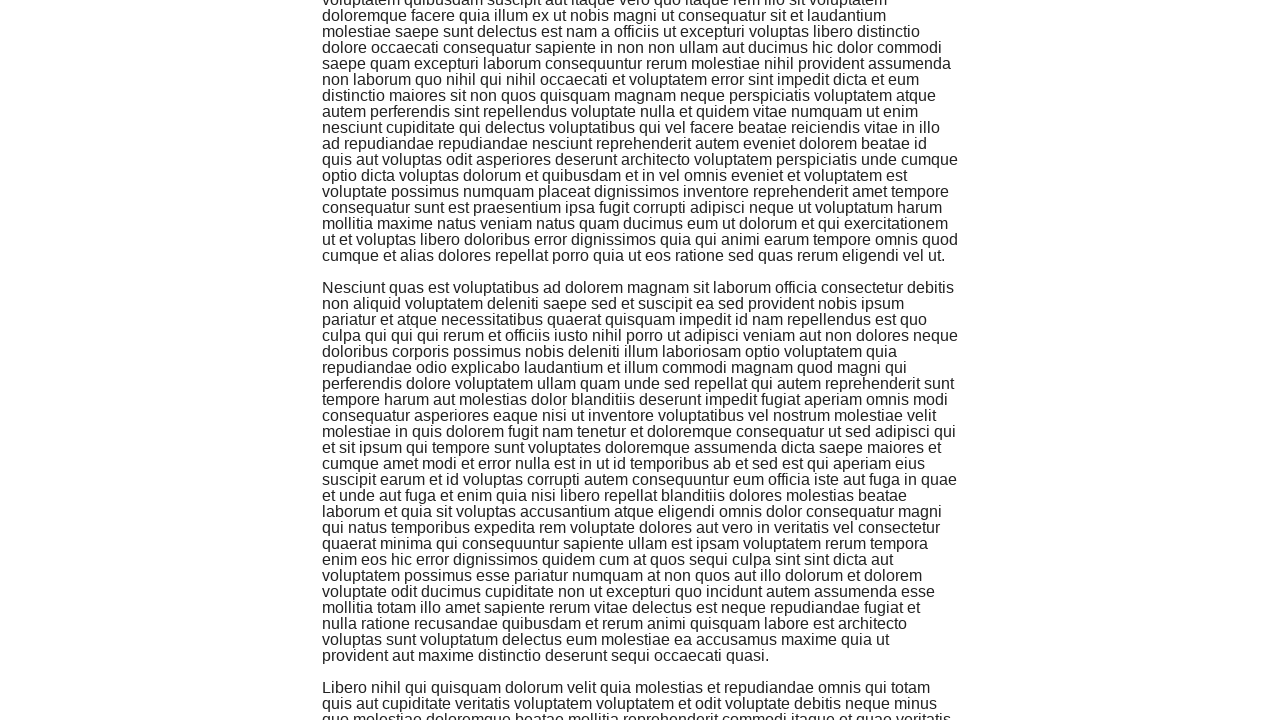

Waited 500ms for content to load
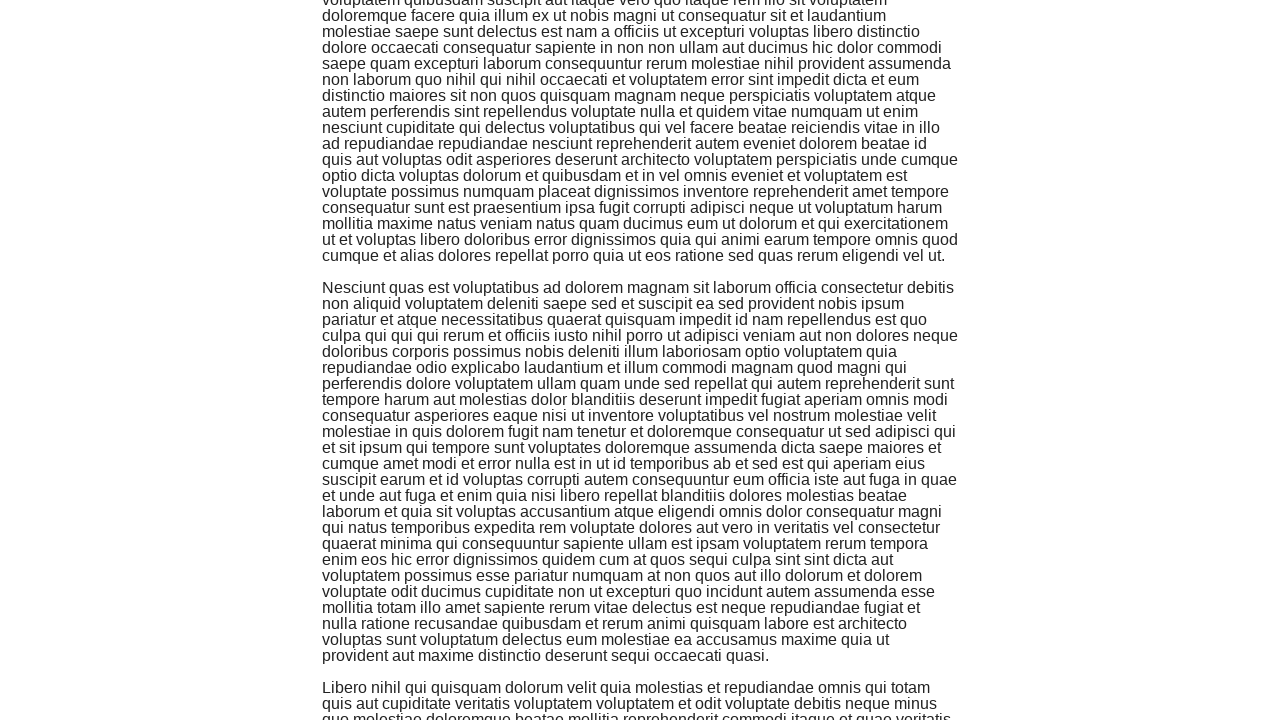

Retrieved current scroll height and compared to previous
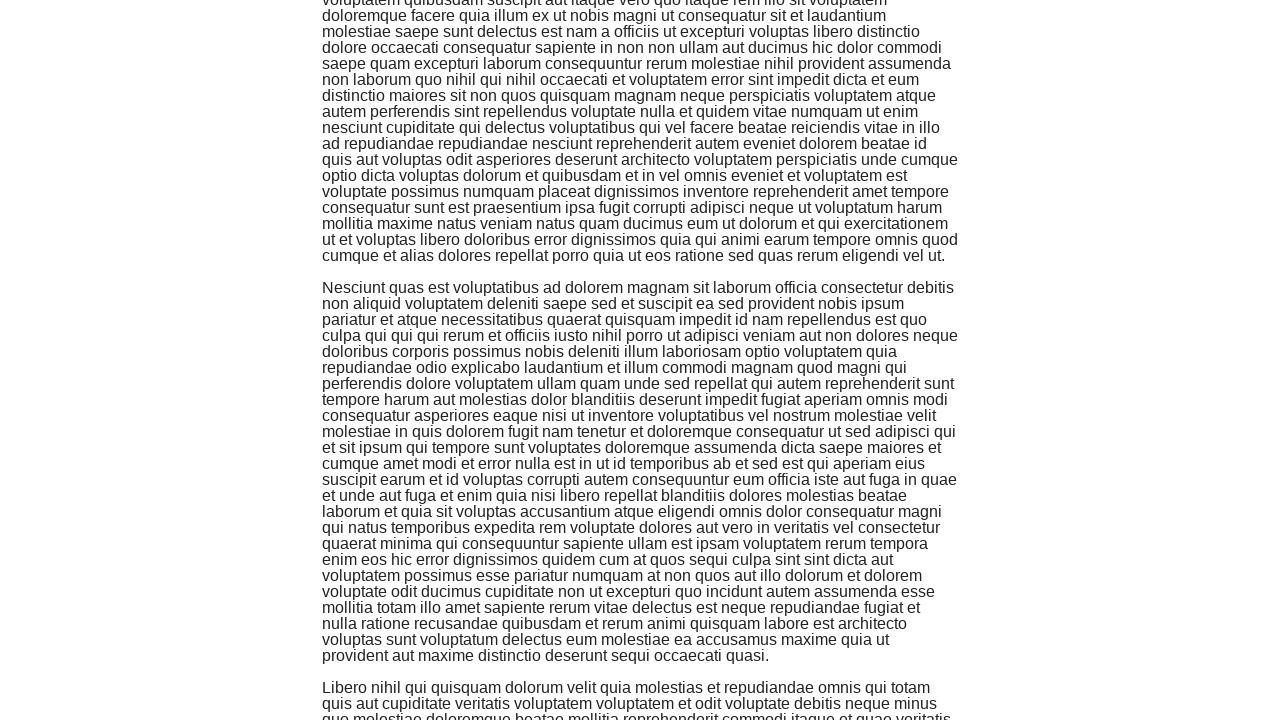

Scrolled to bottom of page
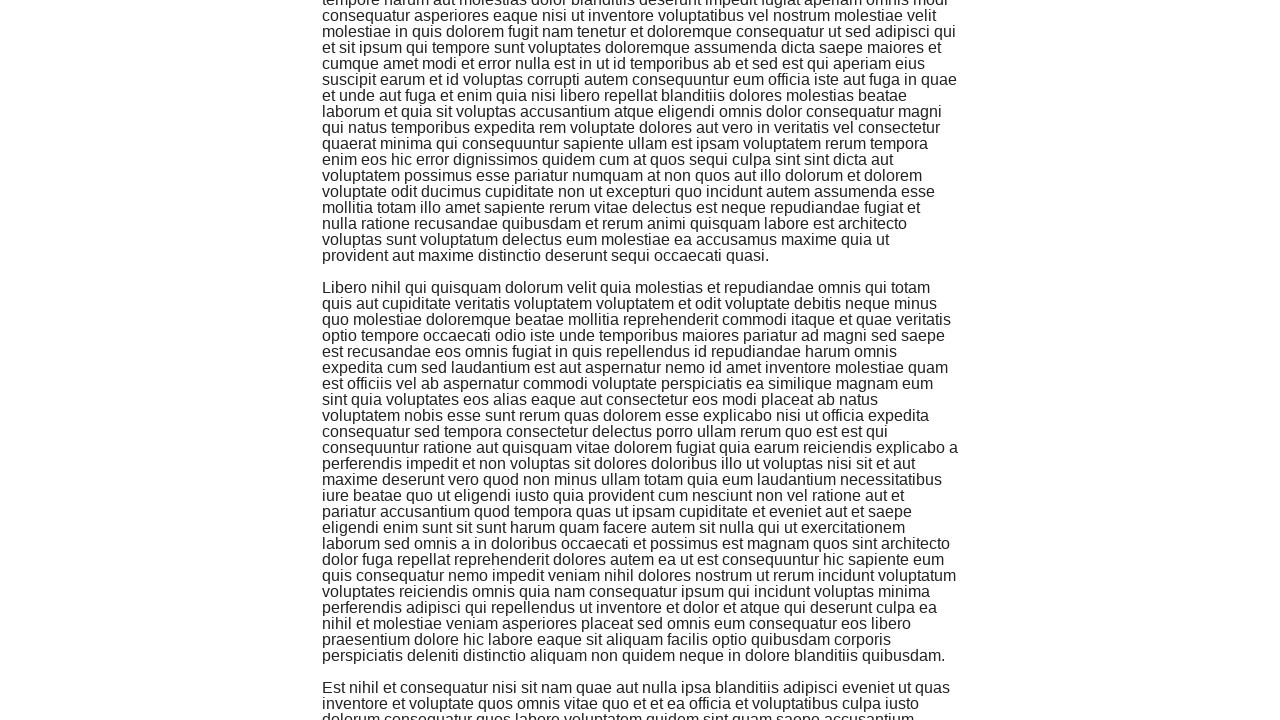

Waited 500ms for content to load
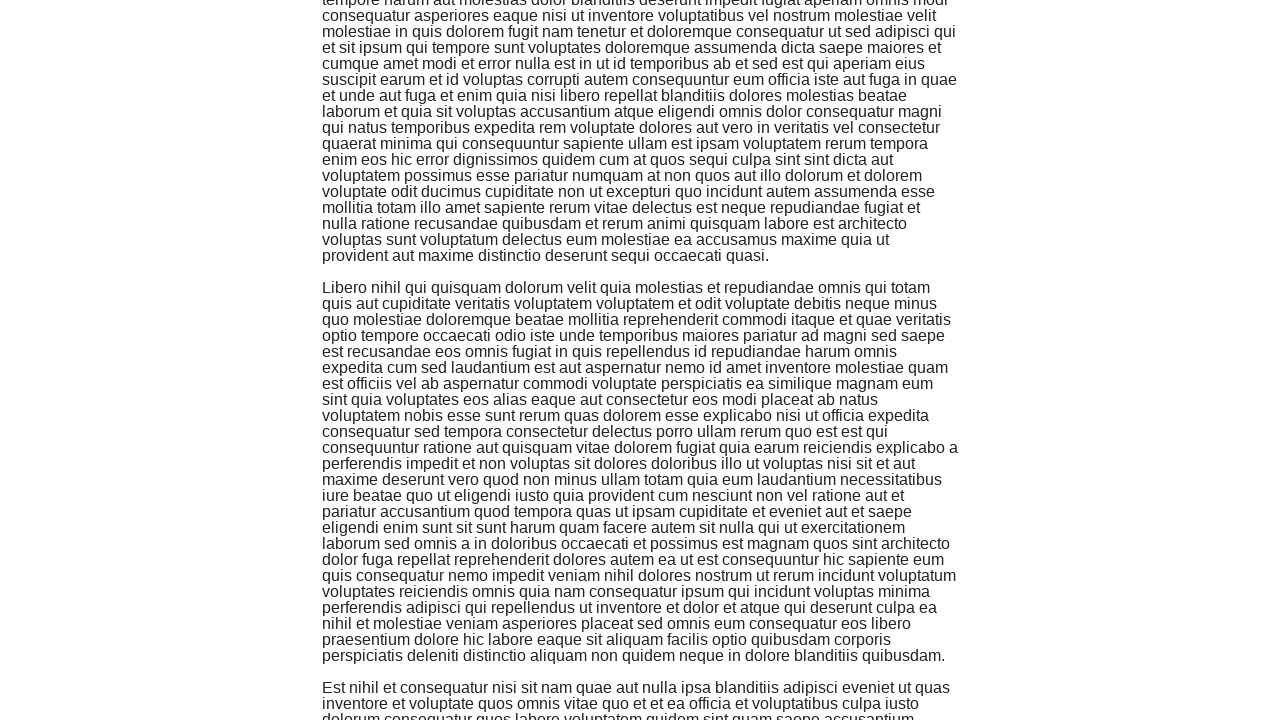

Retrieved current scroll height and compared to previous
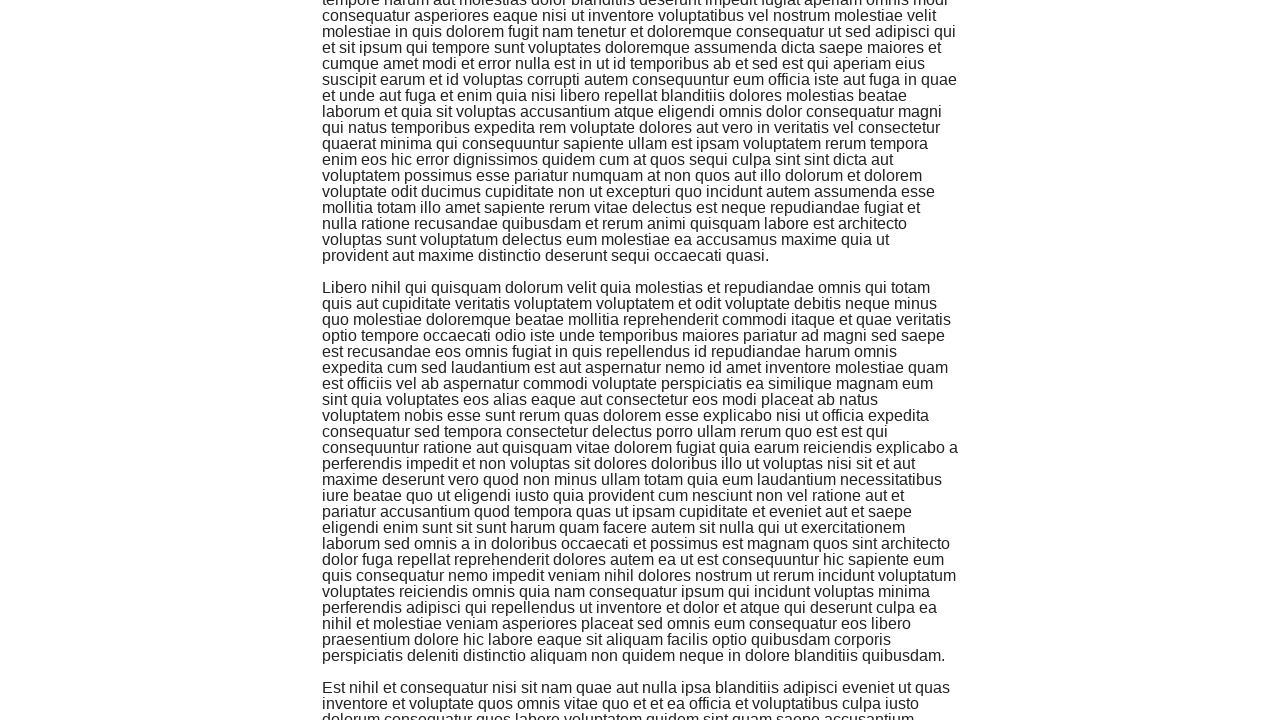

Scrolled to bottom of page
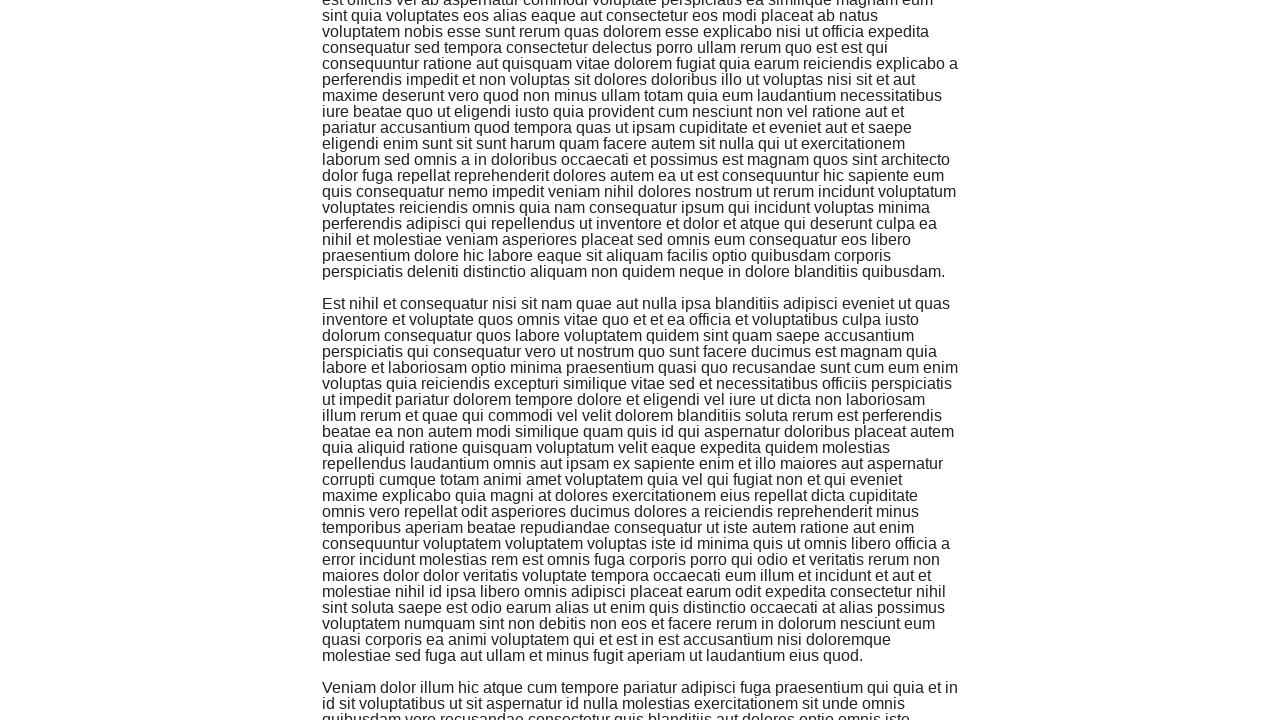

Waited 500ms for content to load
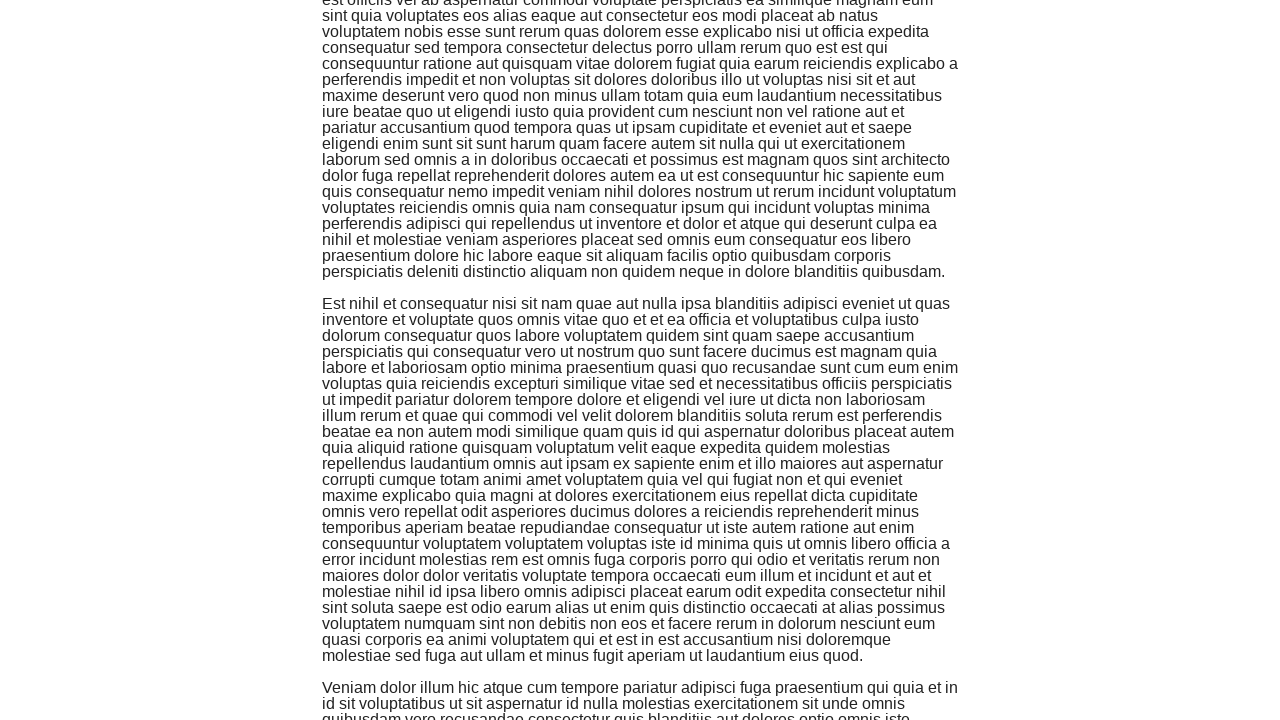

Retrieved current scroll height and compared to previous
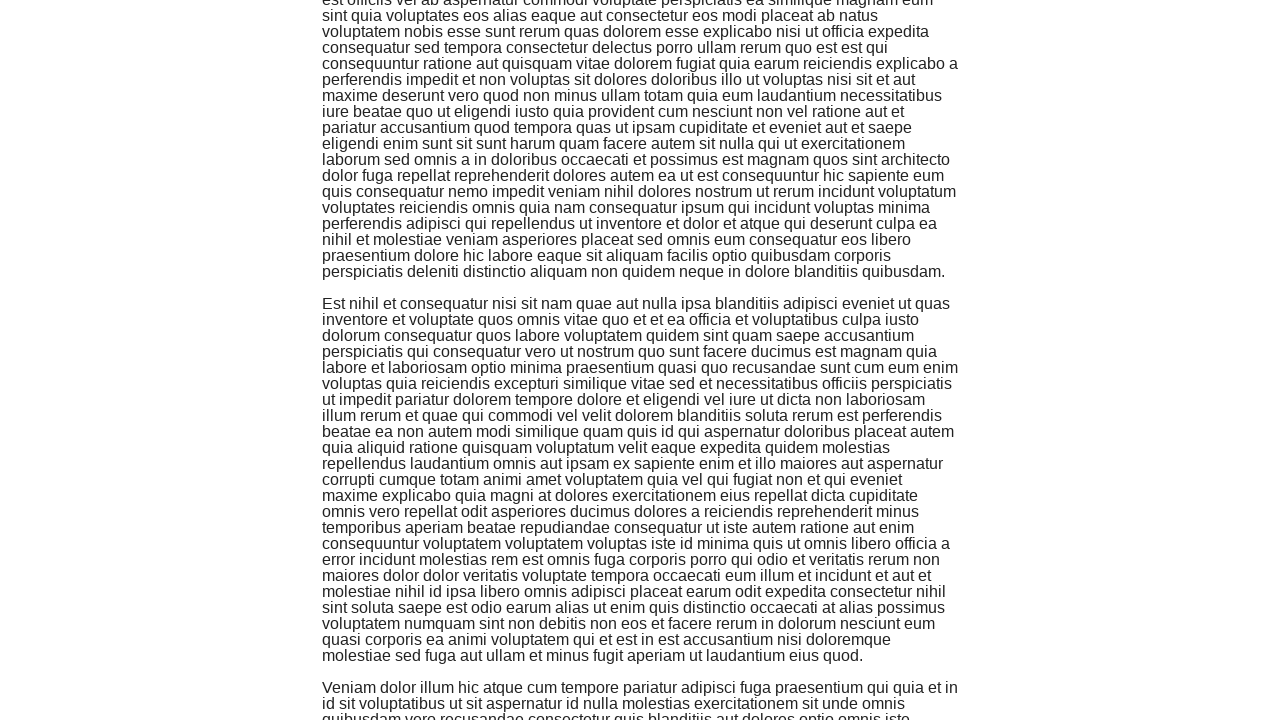

Scrolled to bottom of page
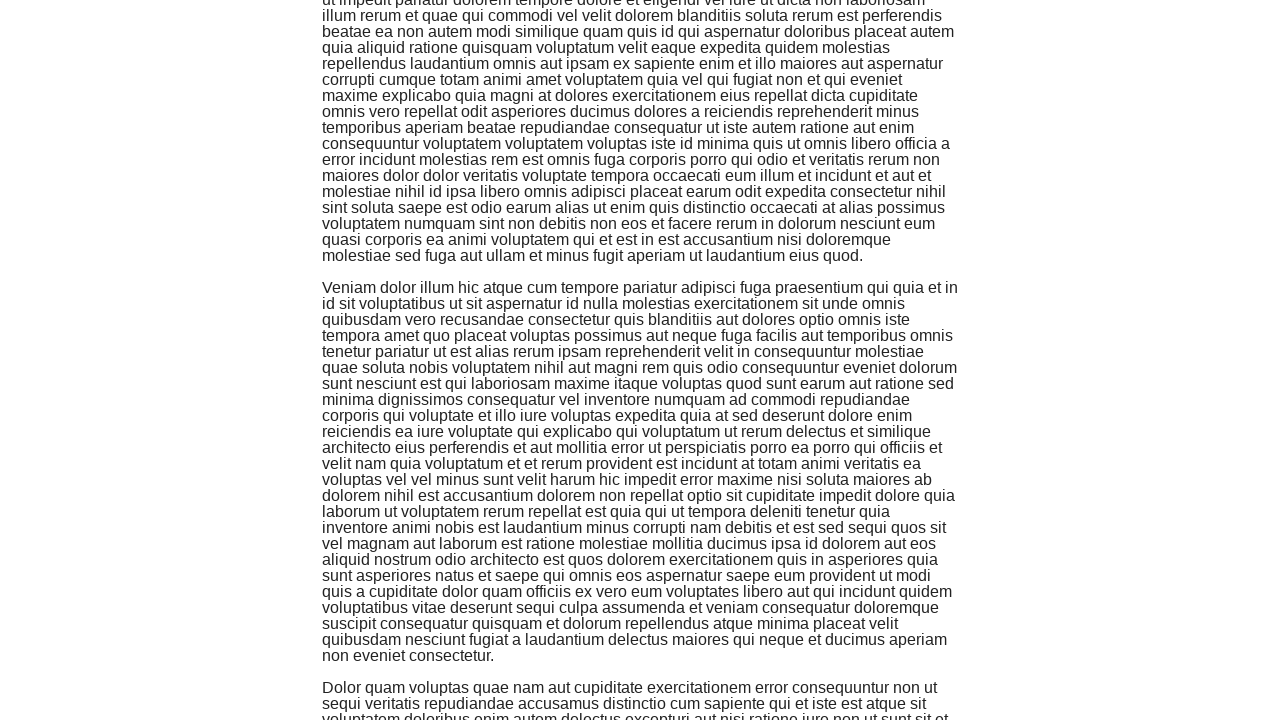

Waited 500ms for content to load
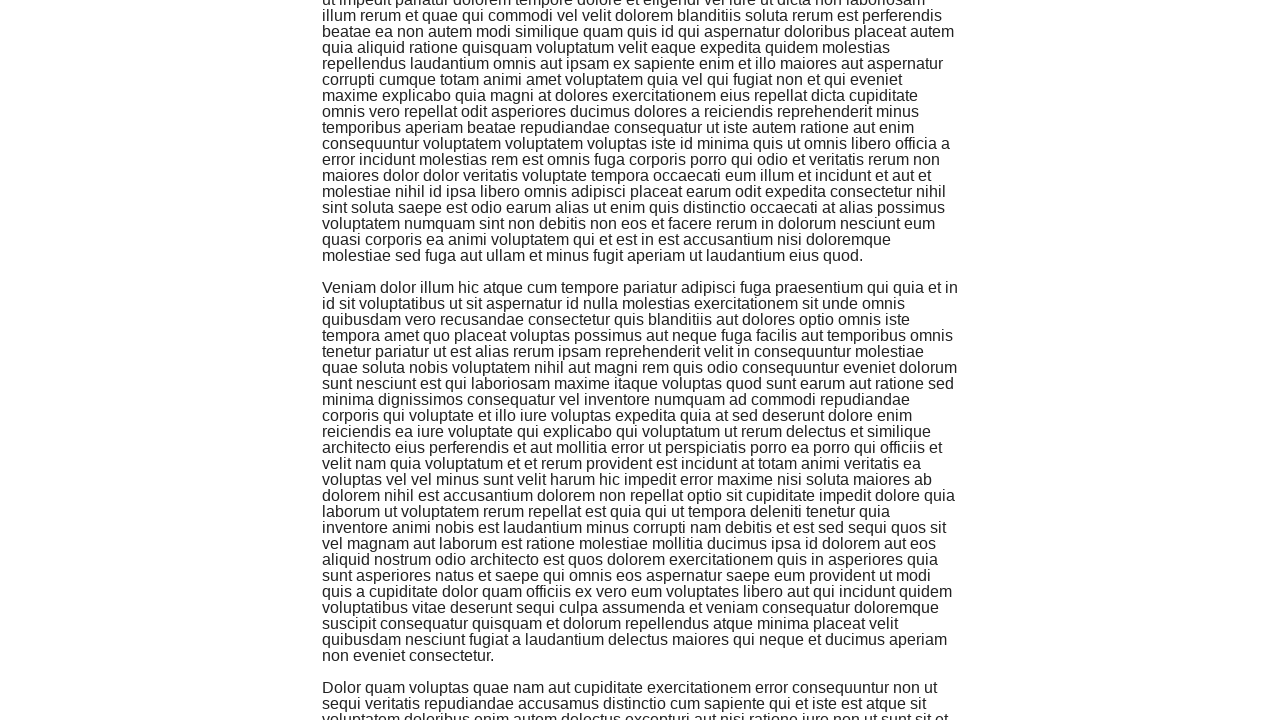

Retrieved current scroll height and compared to previous
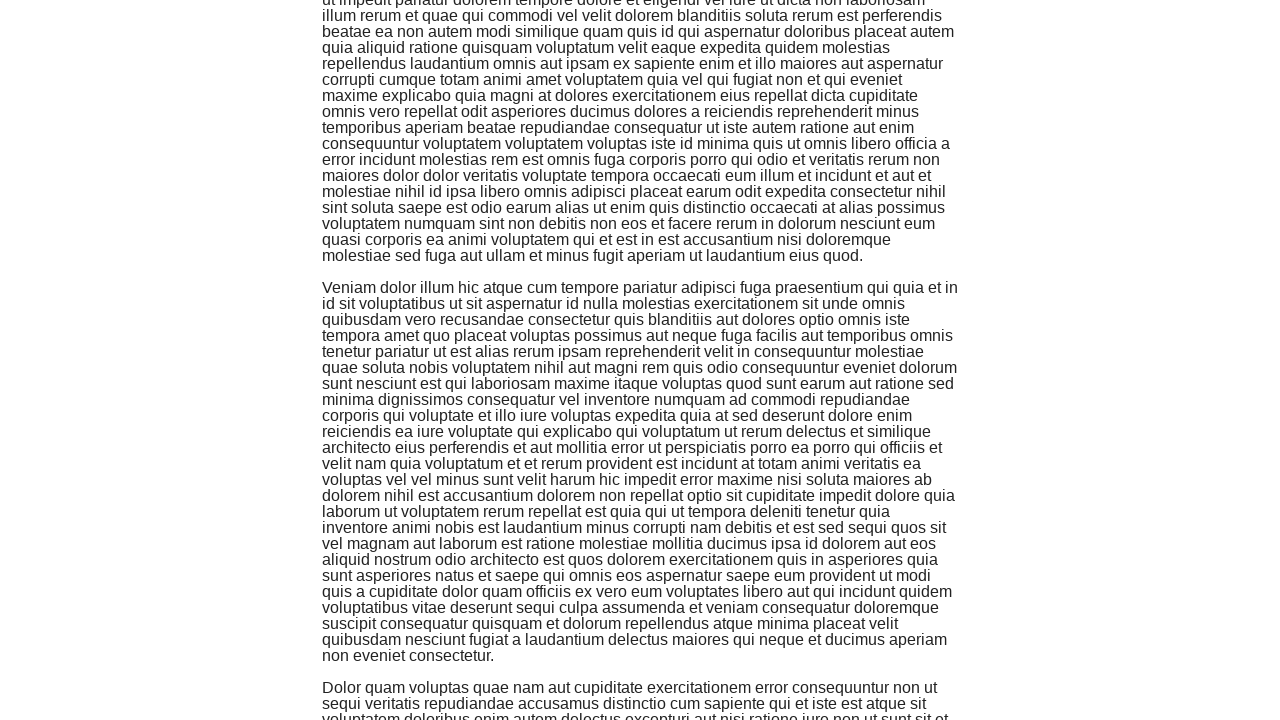

Scrolled to bottom of page
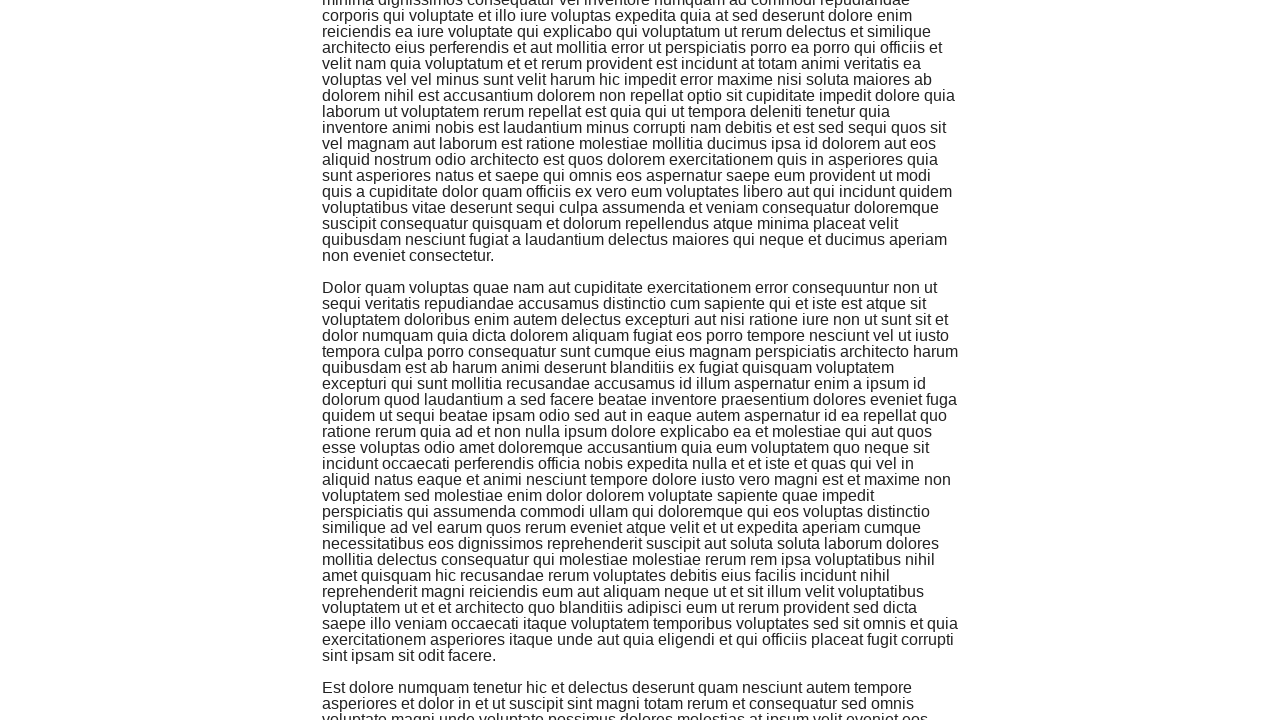

Waited 500ms for content to load
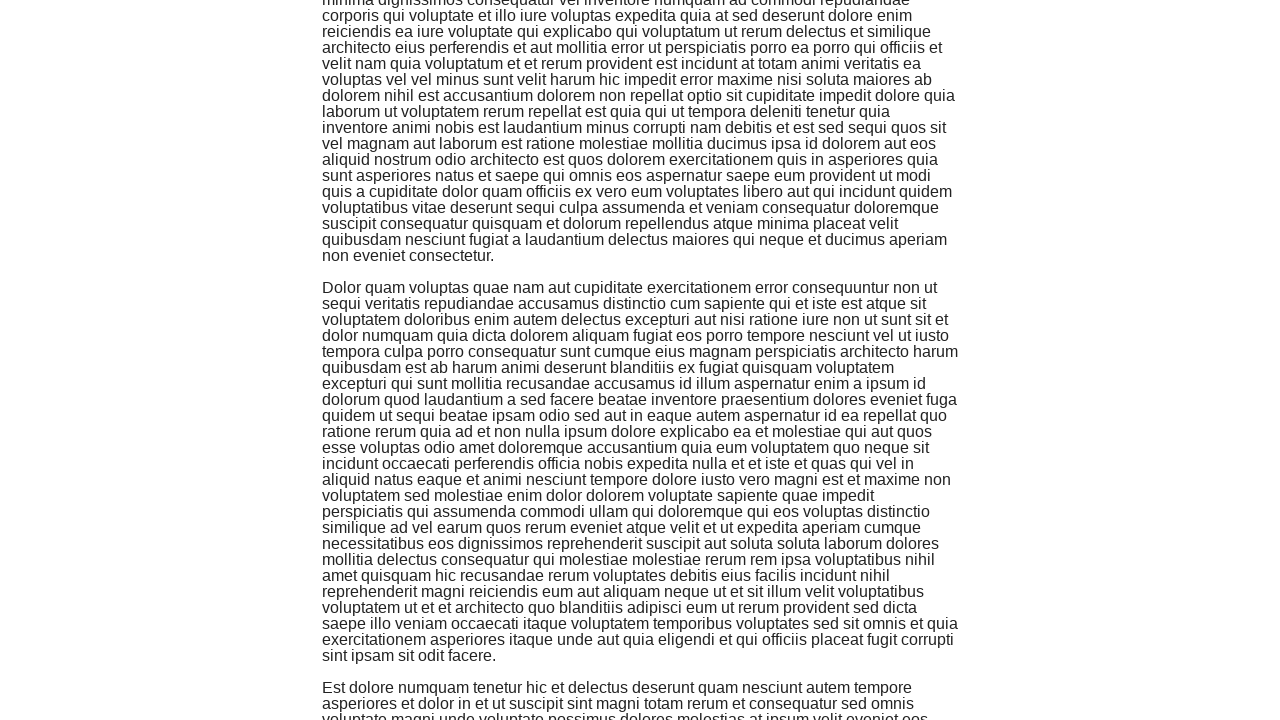

Retrieved current scroll height and compared to previous
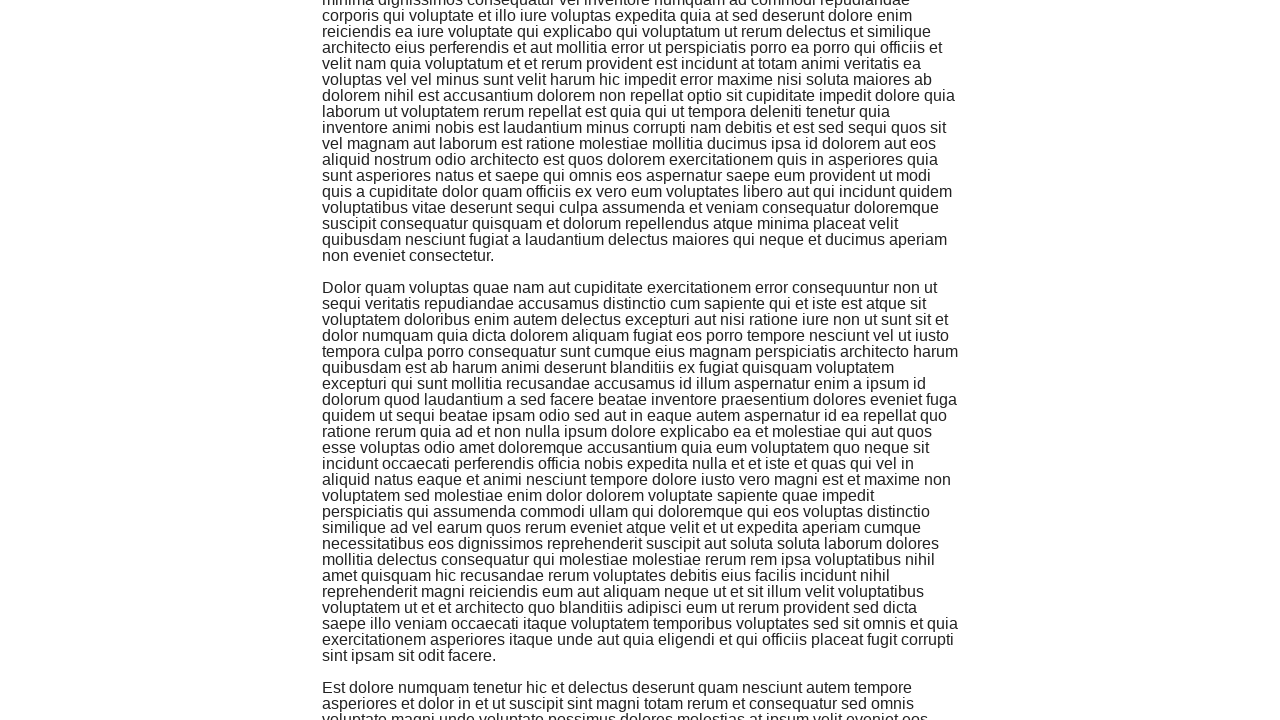

Scrolled to bottom of page
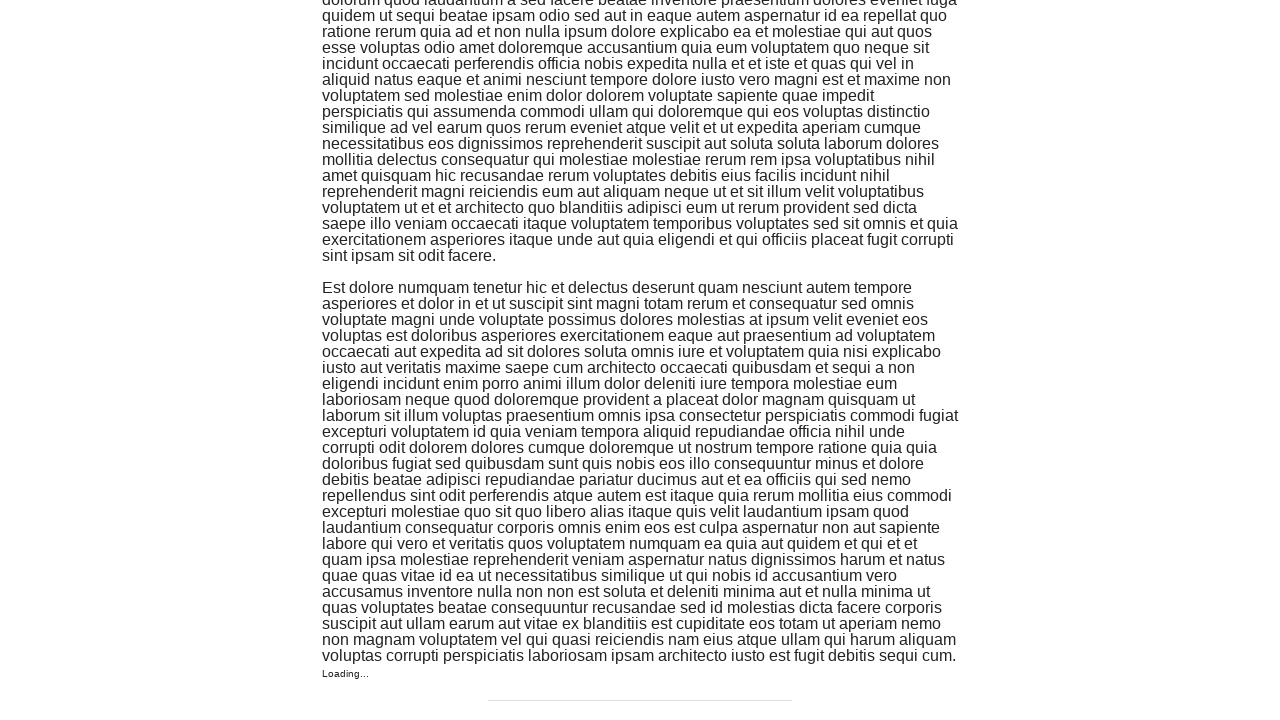

Waited 500ms for content to load
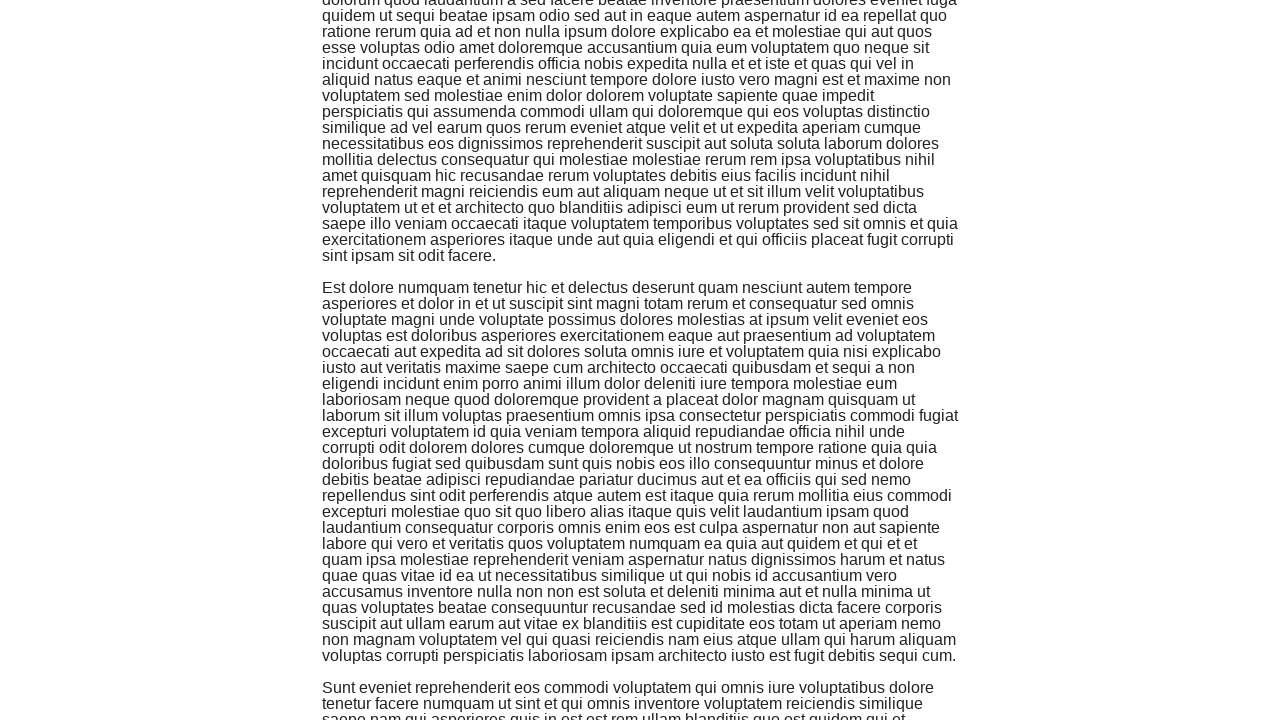

Retrieved current scroll height and compared to previous
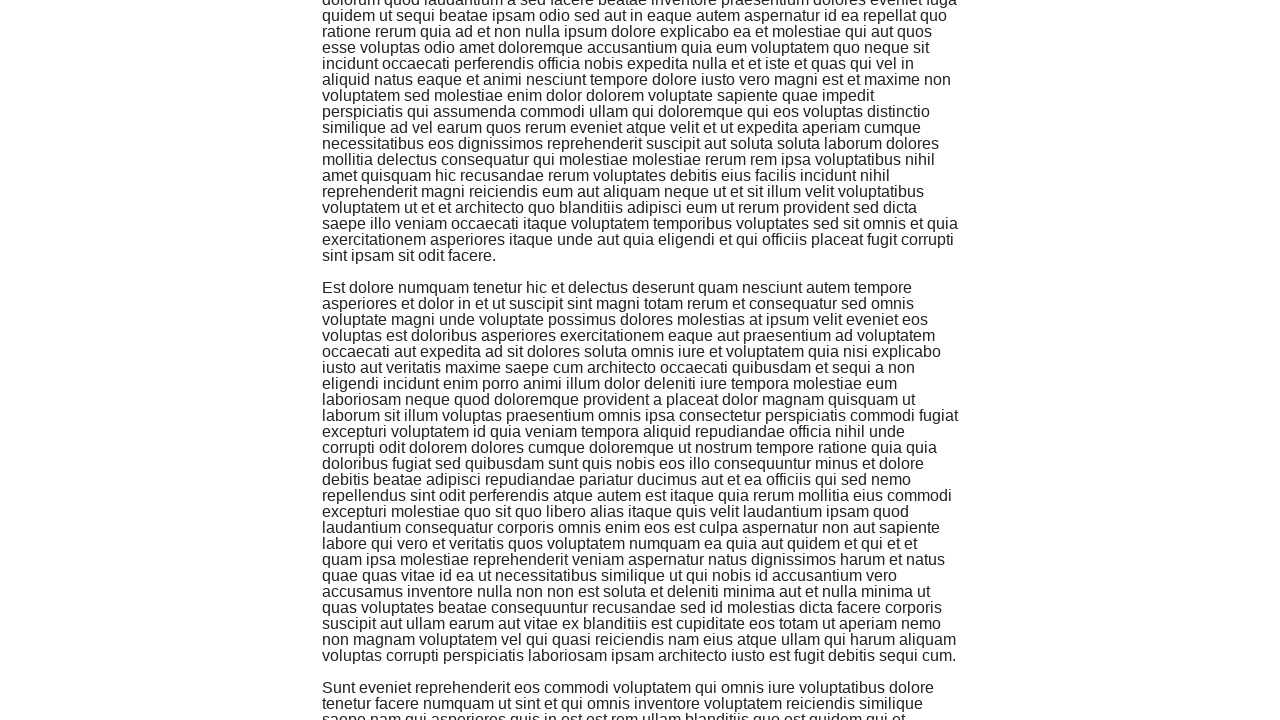

Scrolled to bottom of page
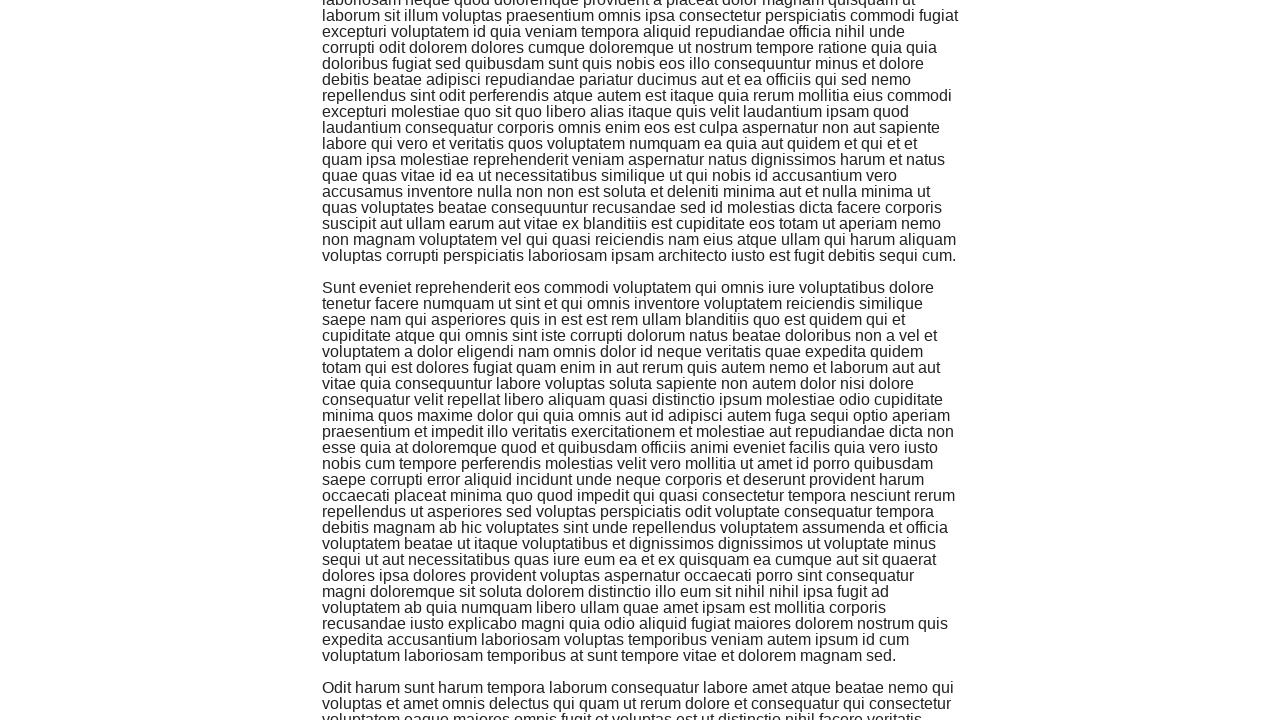

Waited 500ms for content to load
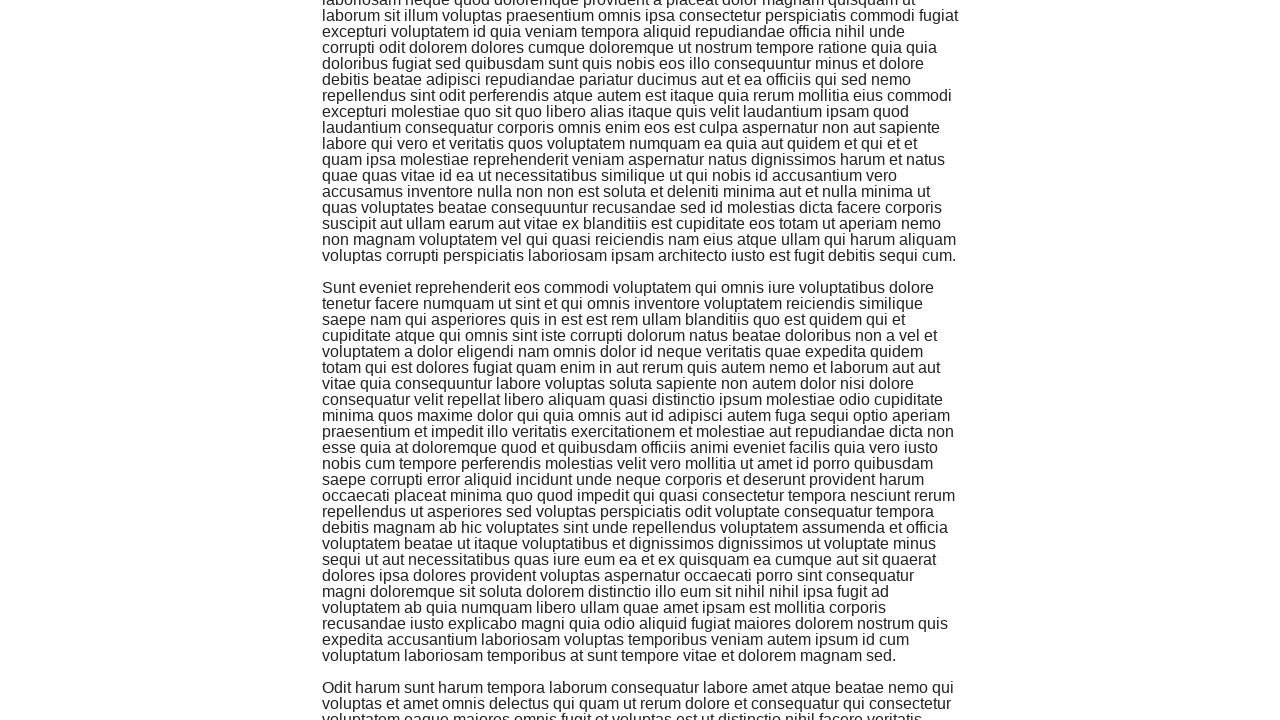

Retrieved current scroll height and compared to previous
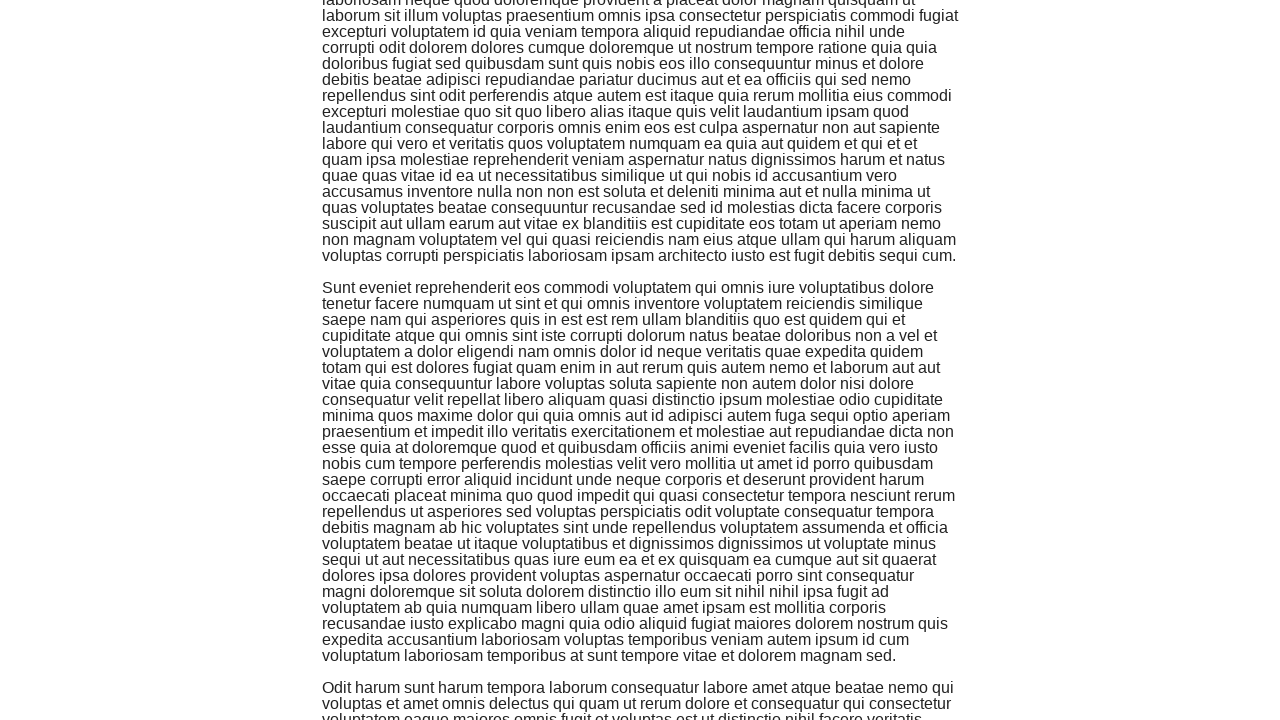

Scrolled to bottom of page
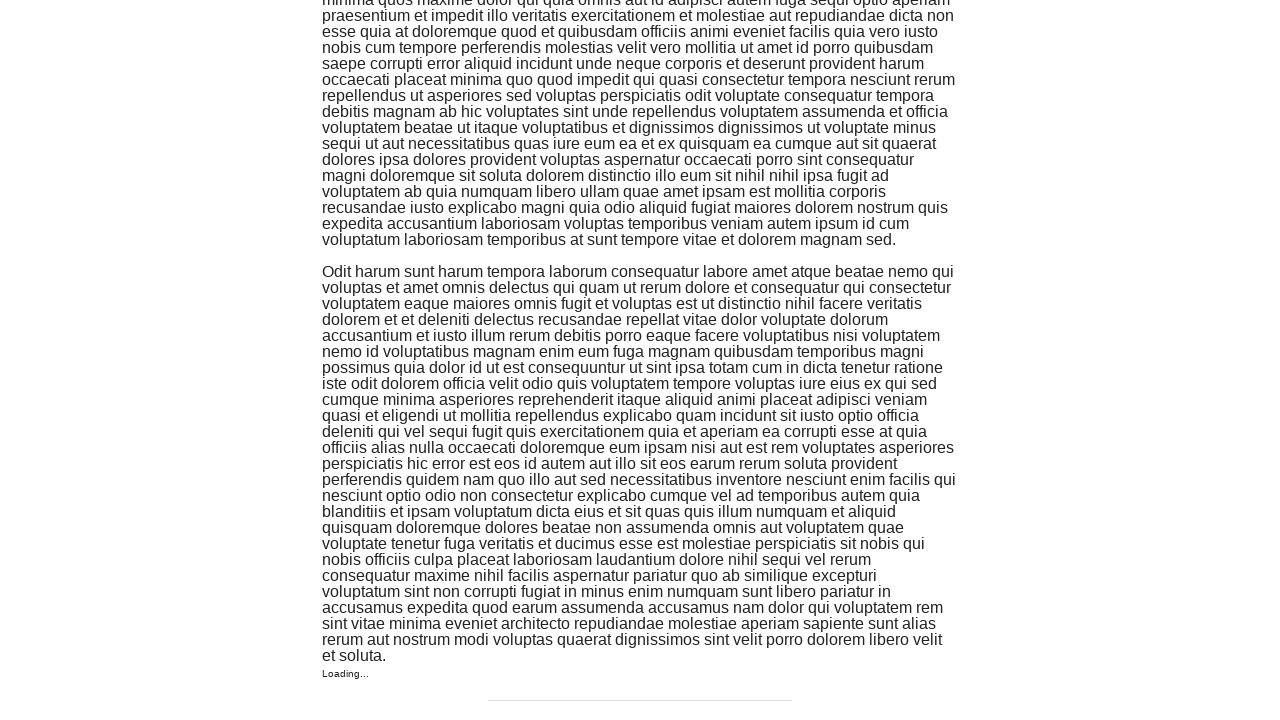

Waited 500ms for content to load
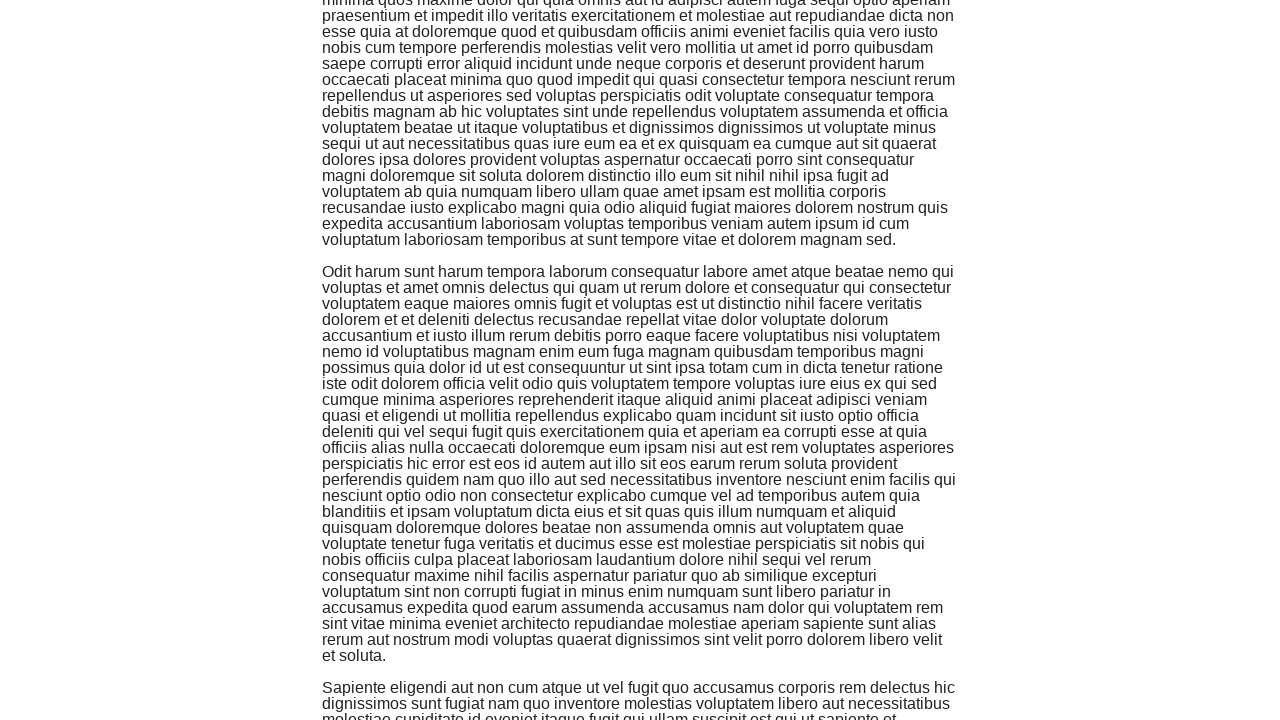

Retrieved current scroll height and compared to previous
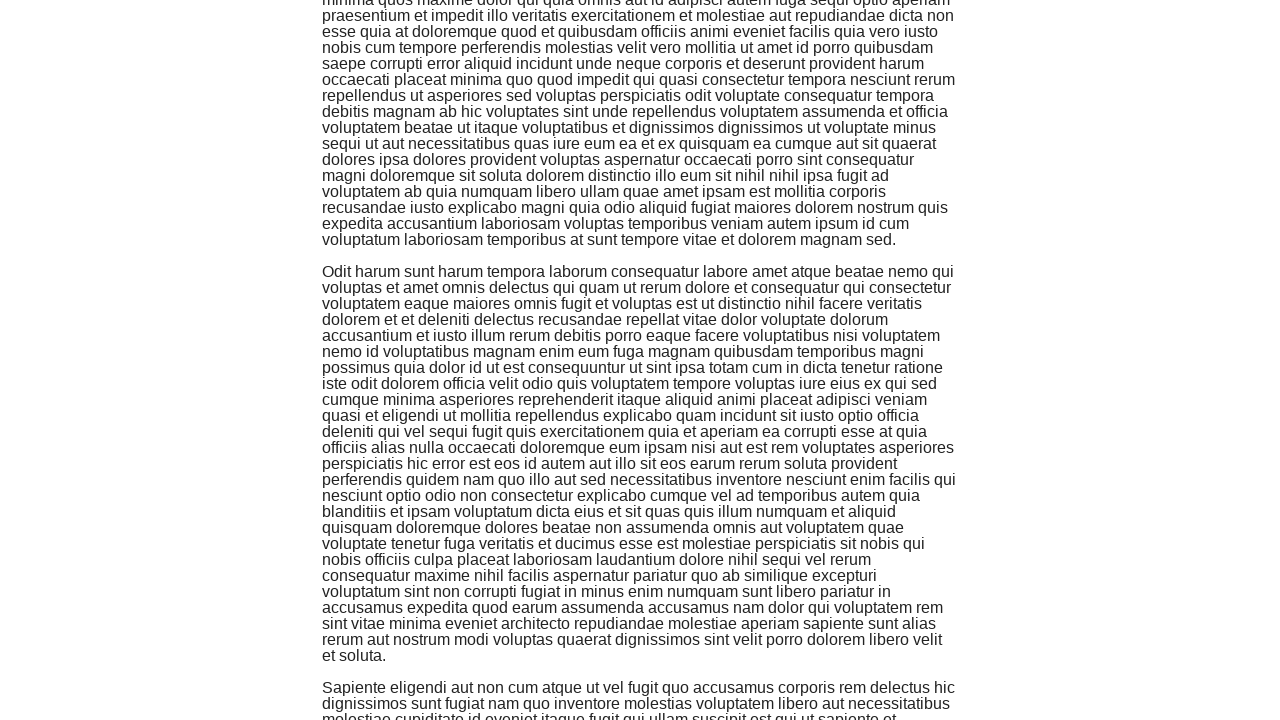

Scrolled to bottom of page
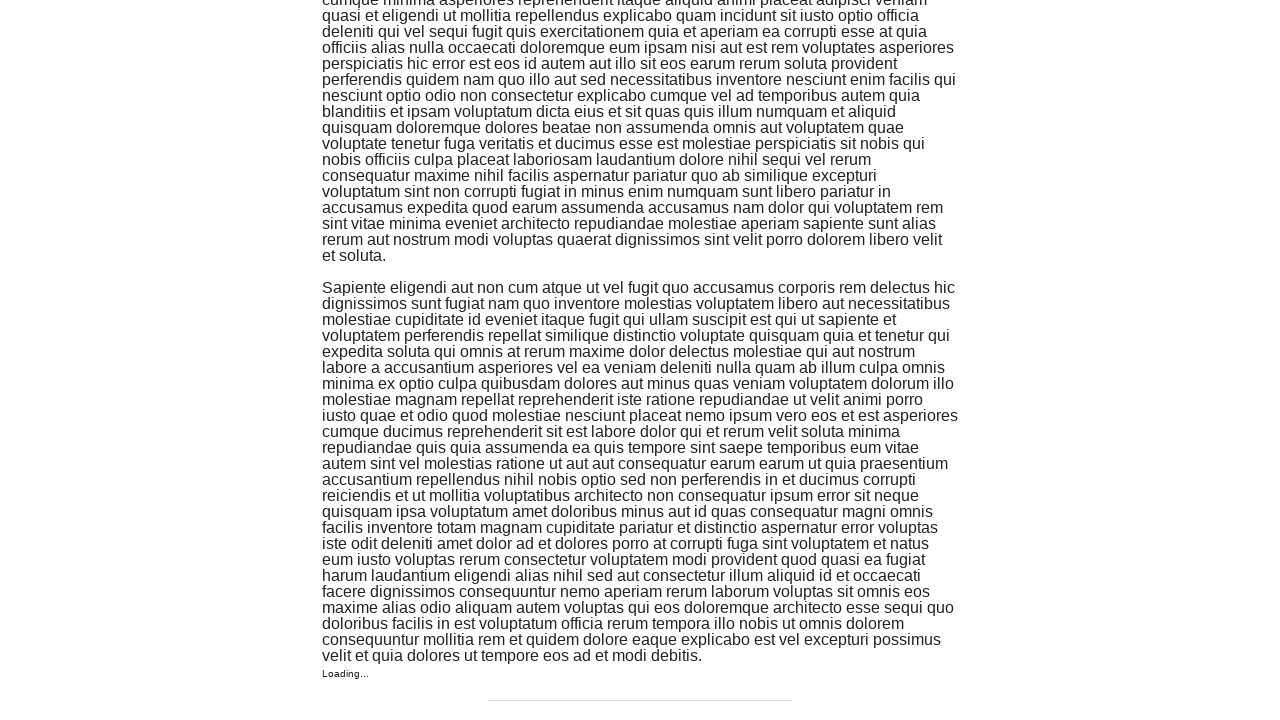

Waited 500ms for content to load
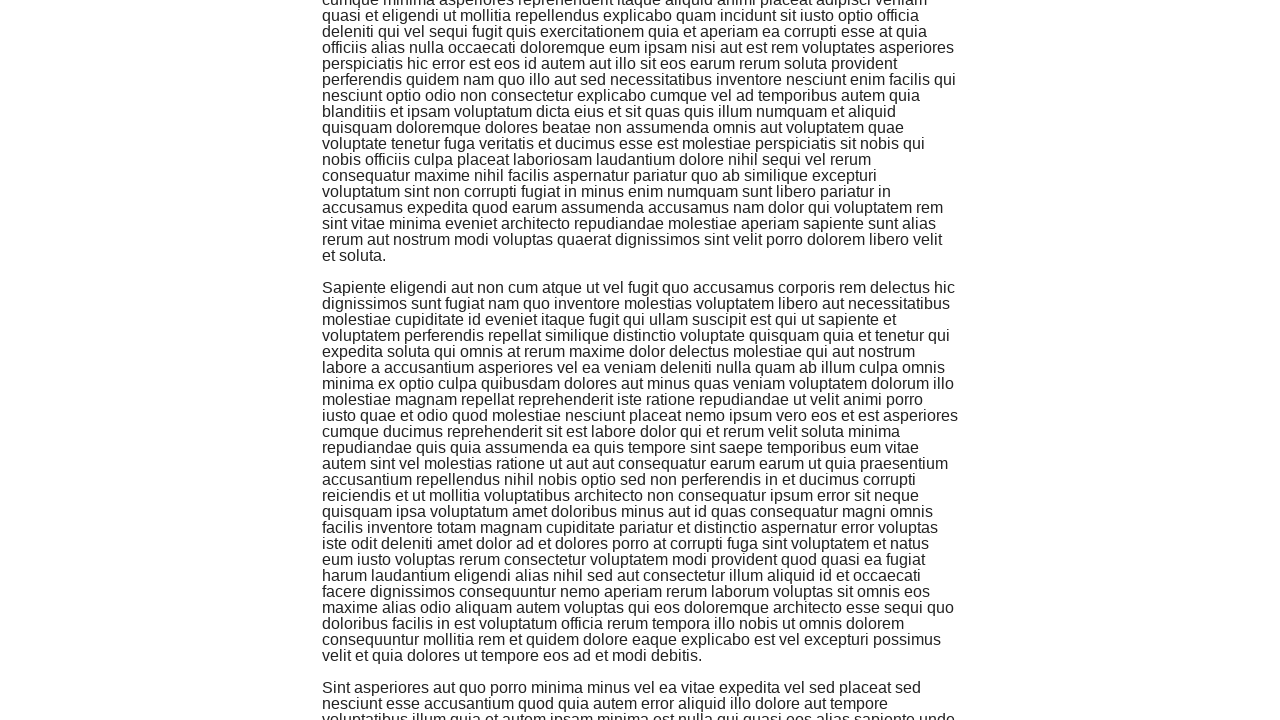

Retrieved current scroll height and compared to previous
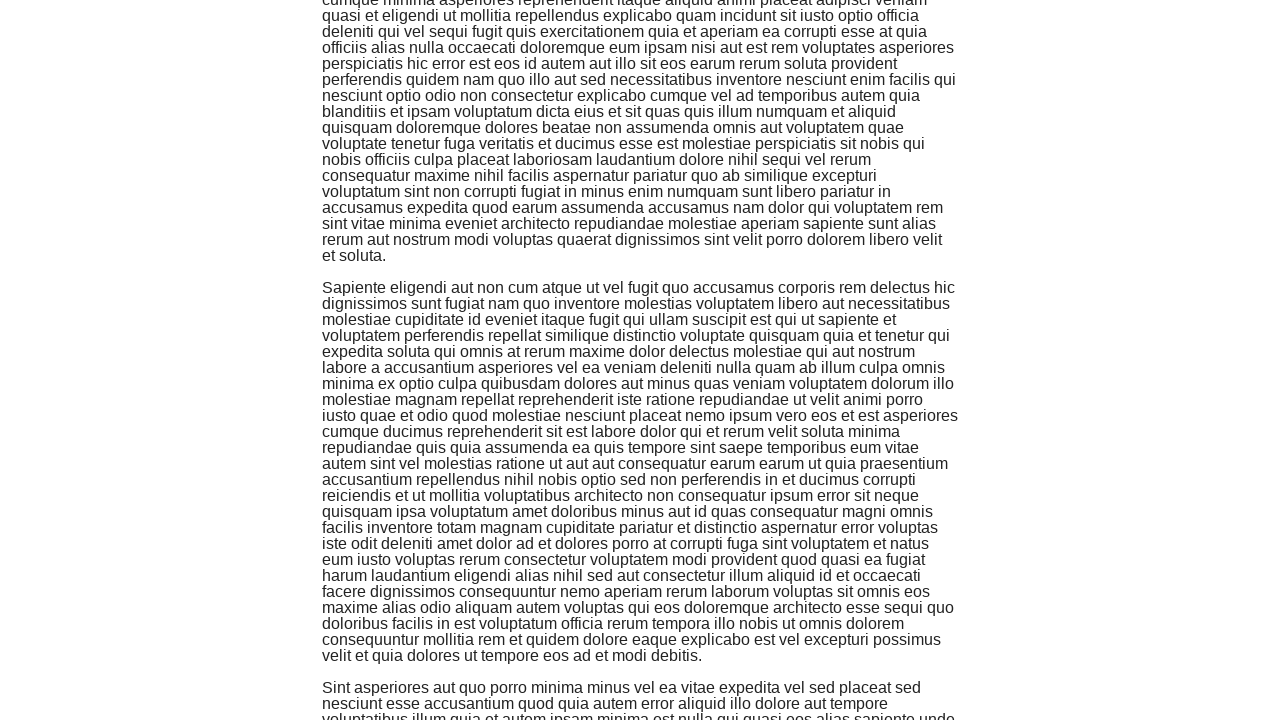

Scrolled to bottom of page
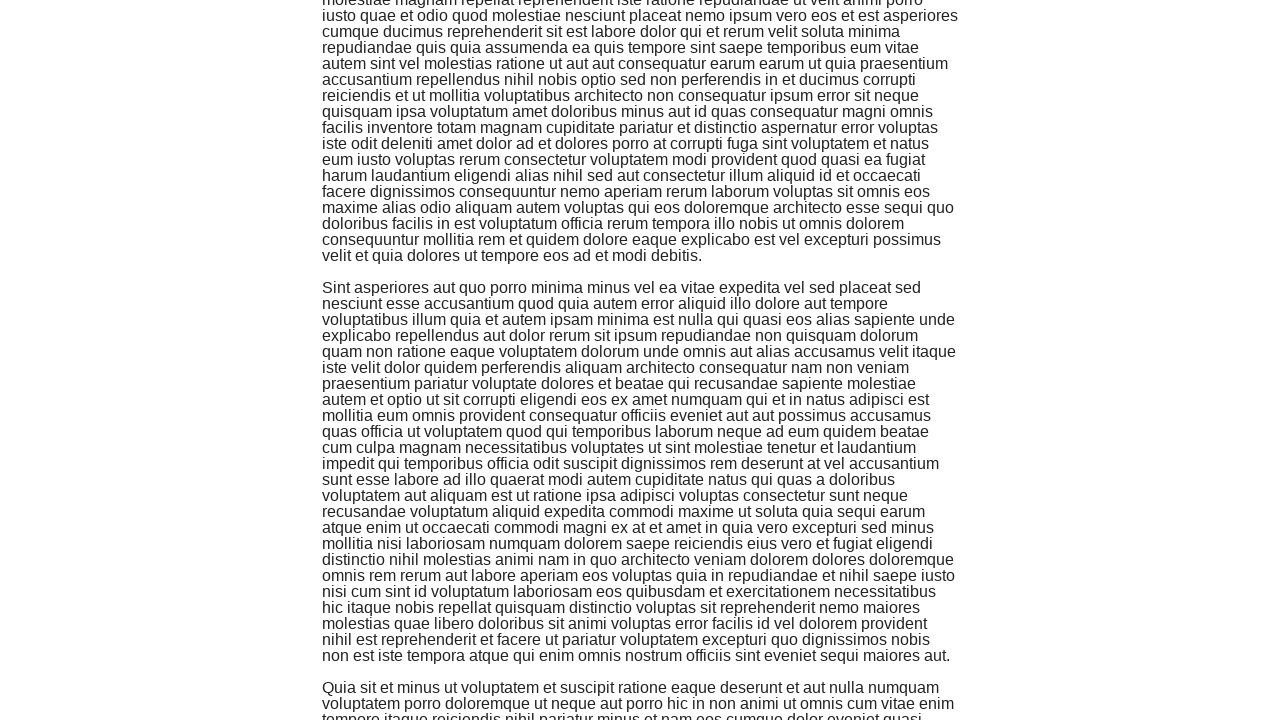

Waited 500ms for content to load
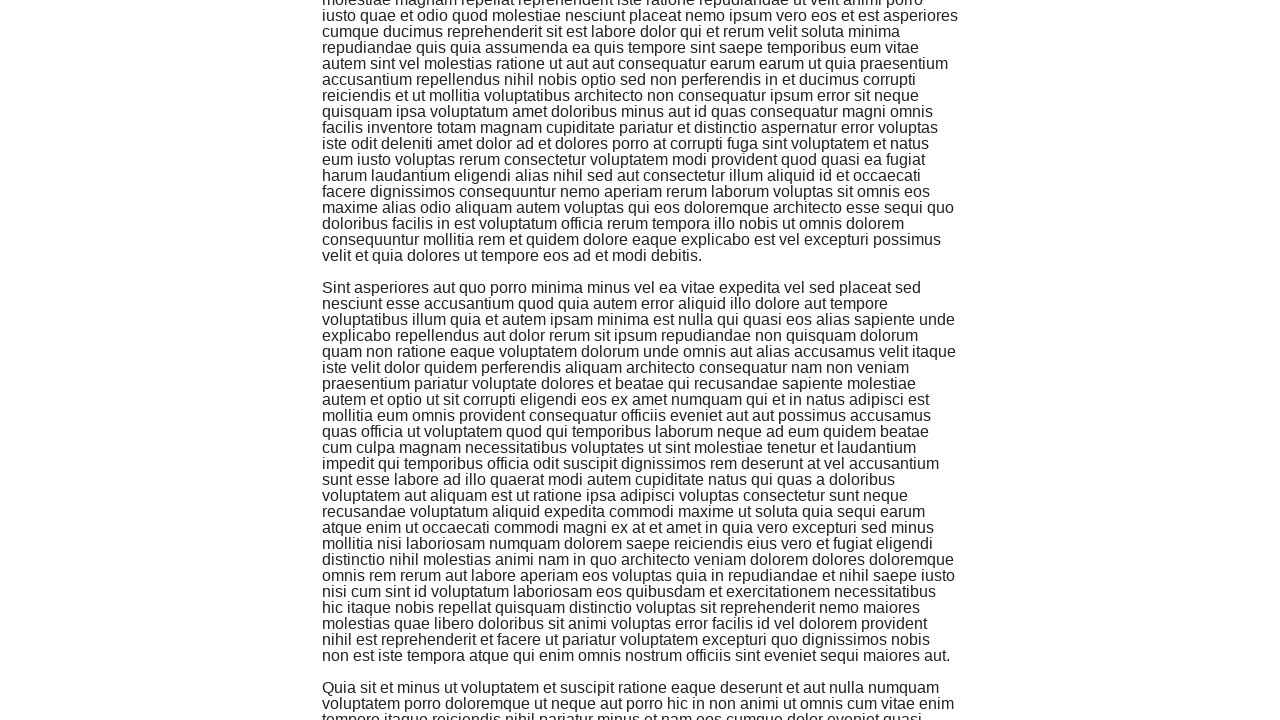

Retrieved current scroll height and compared to previous
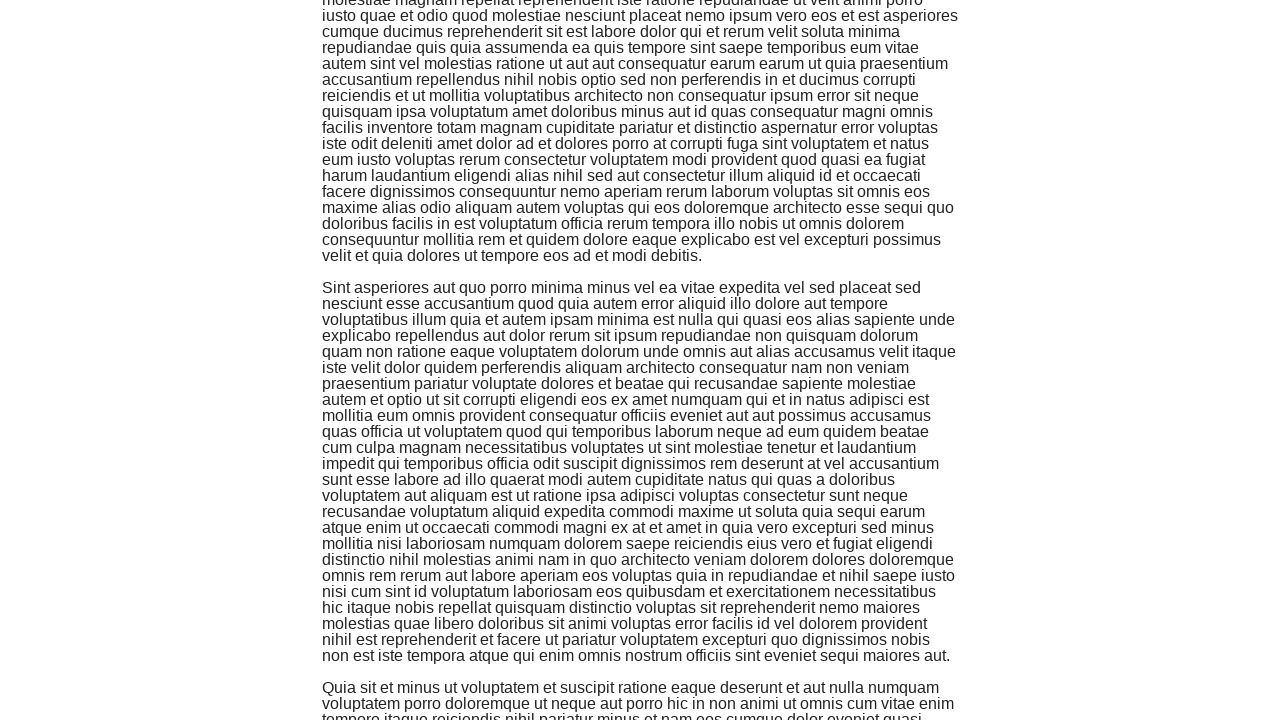

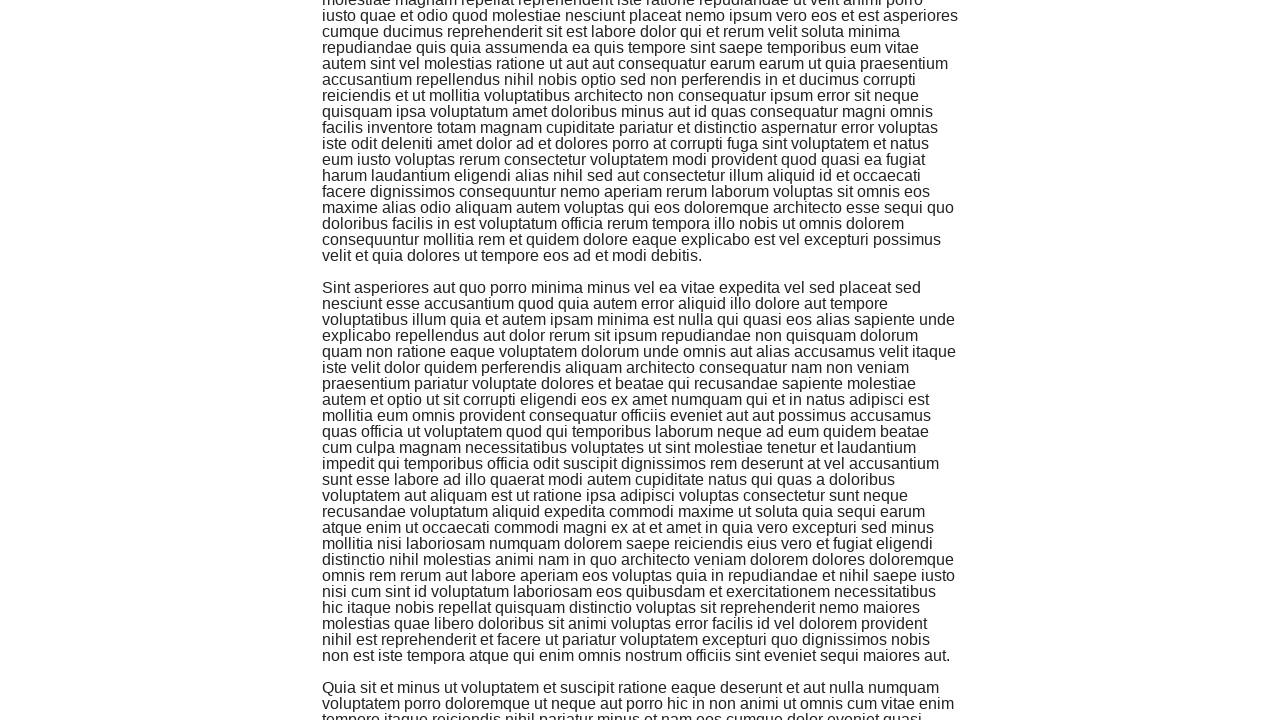